Tests a math challenge page by reading a value, calculating a mathematical formula (log of absolute value of 12*sin(x)), entering the result, checking a checkbox, clicking a radio button, and submitting the form

Starting URL: https://suninjuly.github.io/math.html

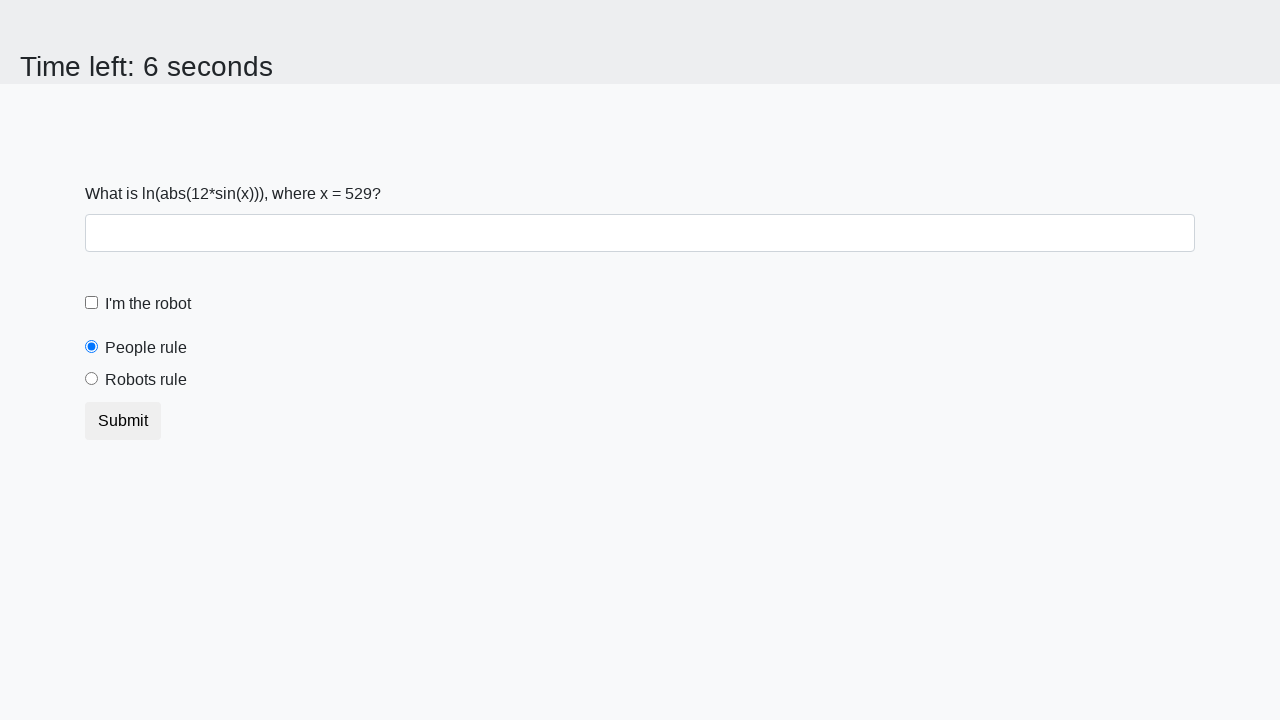

Located and read x value from the page
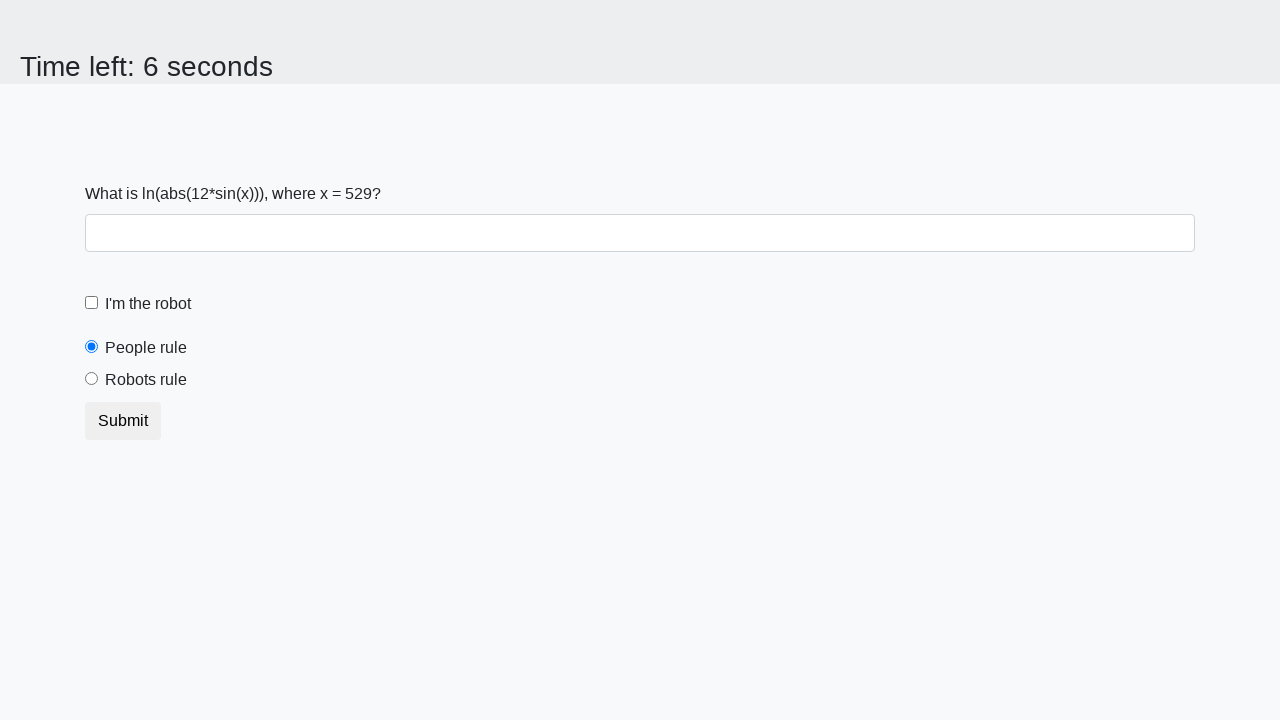

Calculated mathematical formula: log(abs(12*sin(529))) = 2.4192715783616126
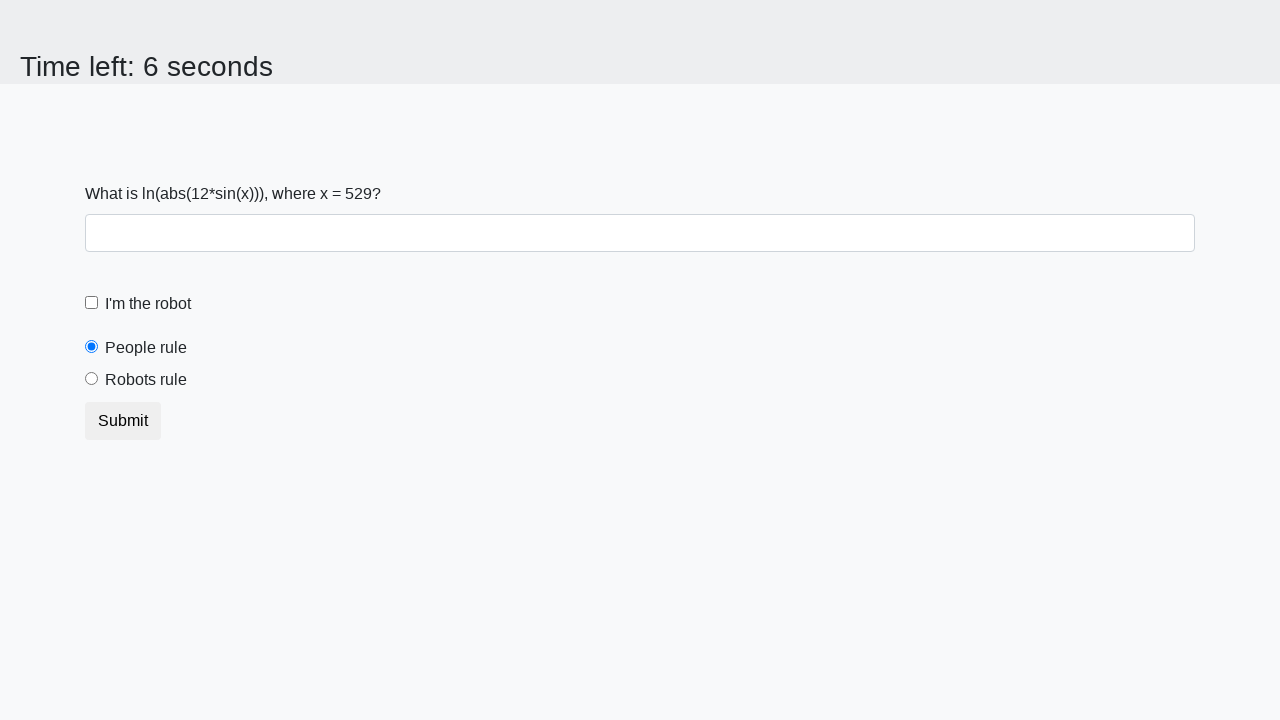

Filled answer field with calculated result: 2.4192715783616126 on #answer
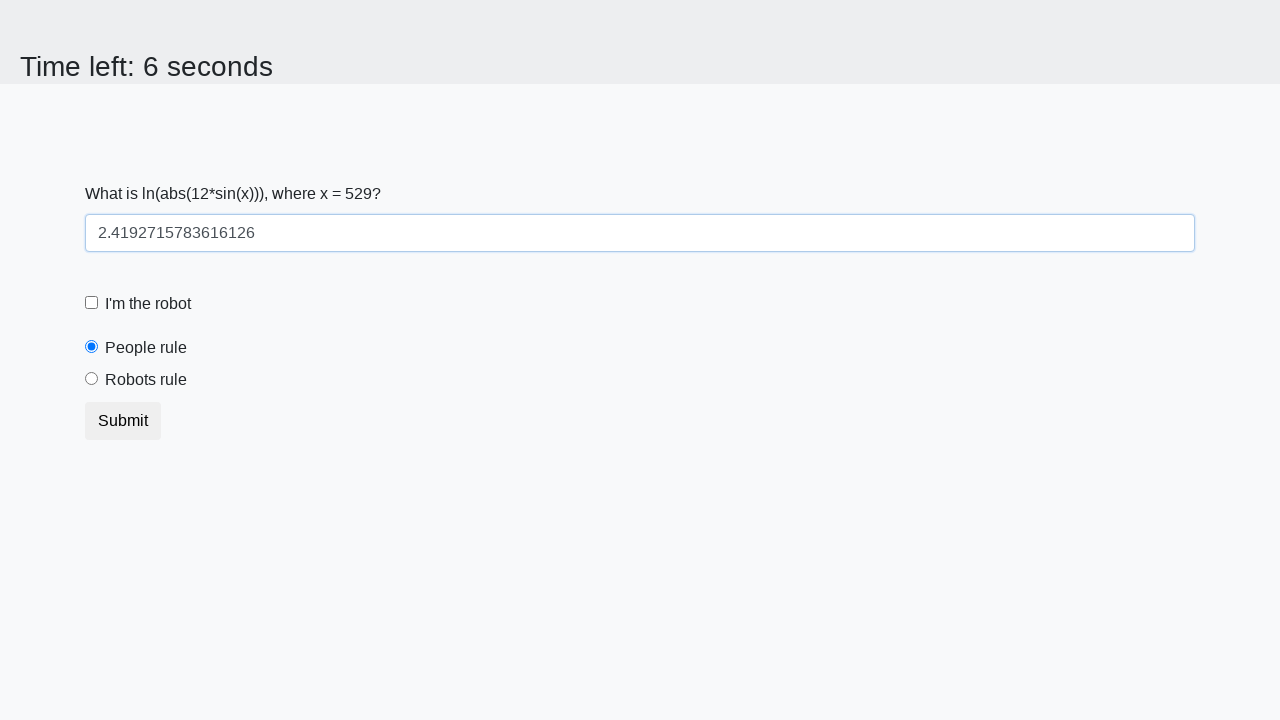

Checked the robot checkbox at (92, 303) on #robotCheckbox
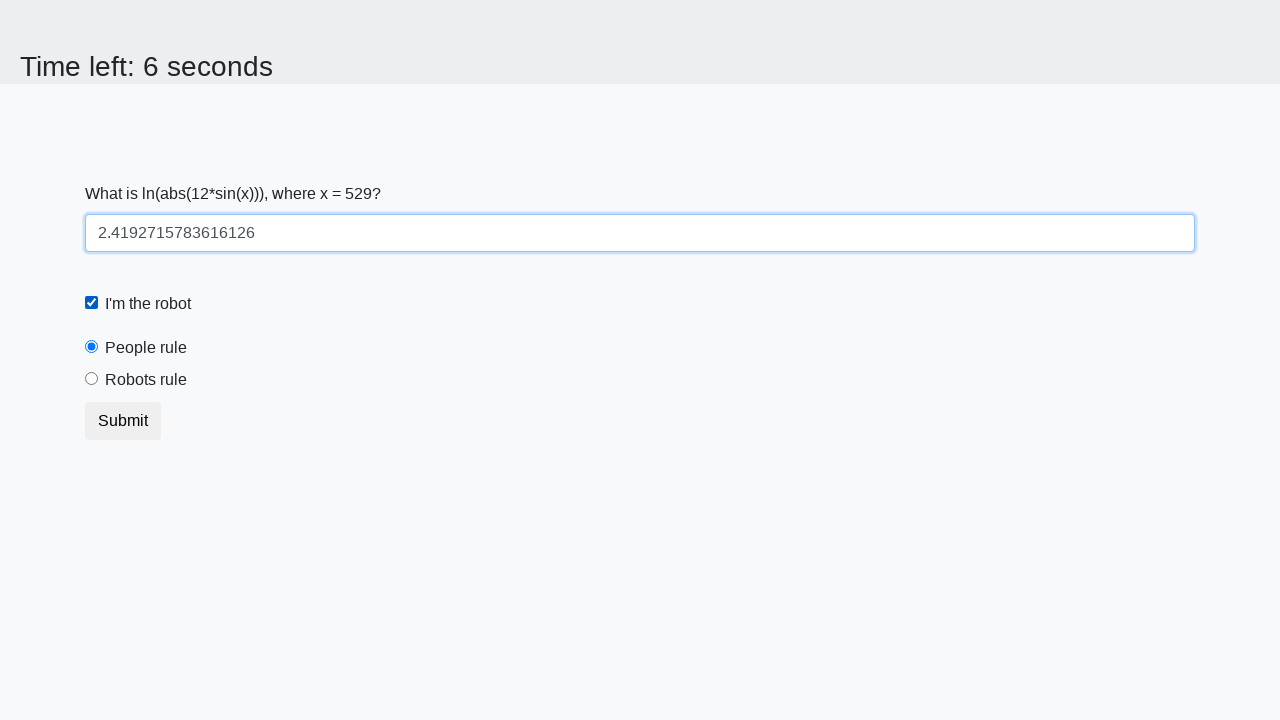

Clicked the 'robots rule' radio button at (92, 379) on #robotsRule
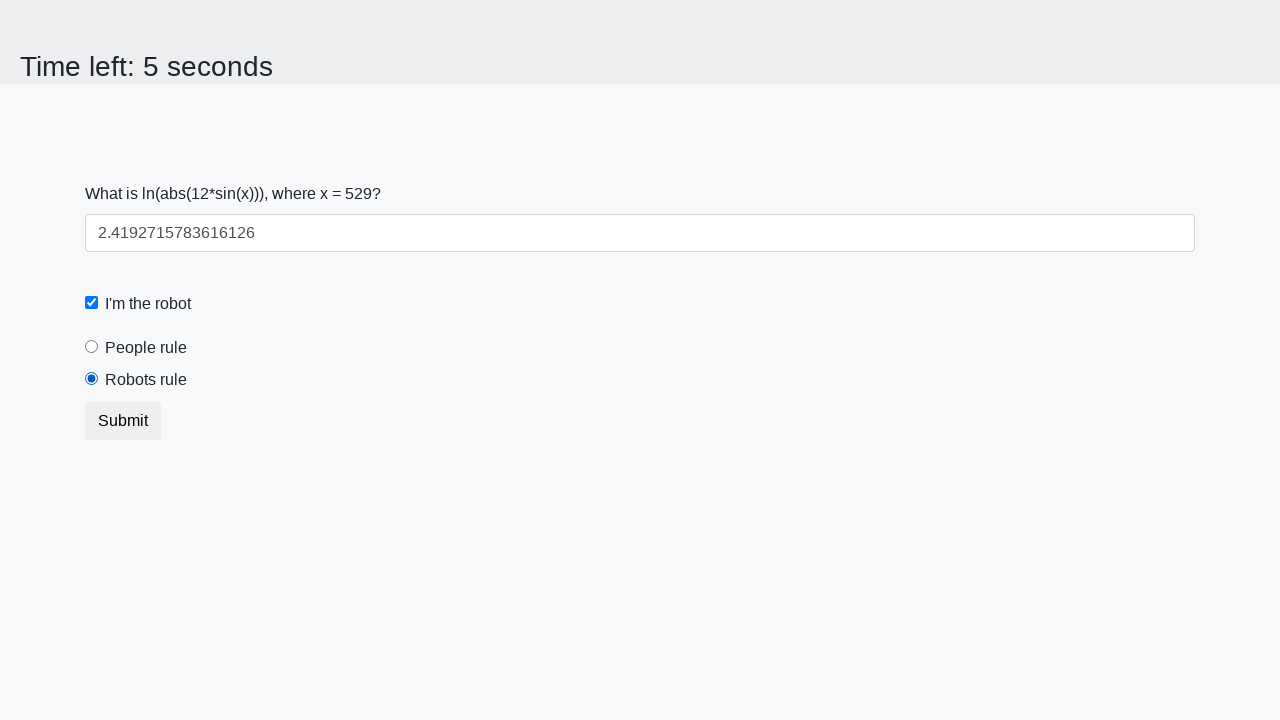

Clicked the submit button to complete the math challenge at (123, 421) on button.btn
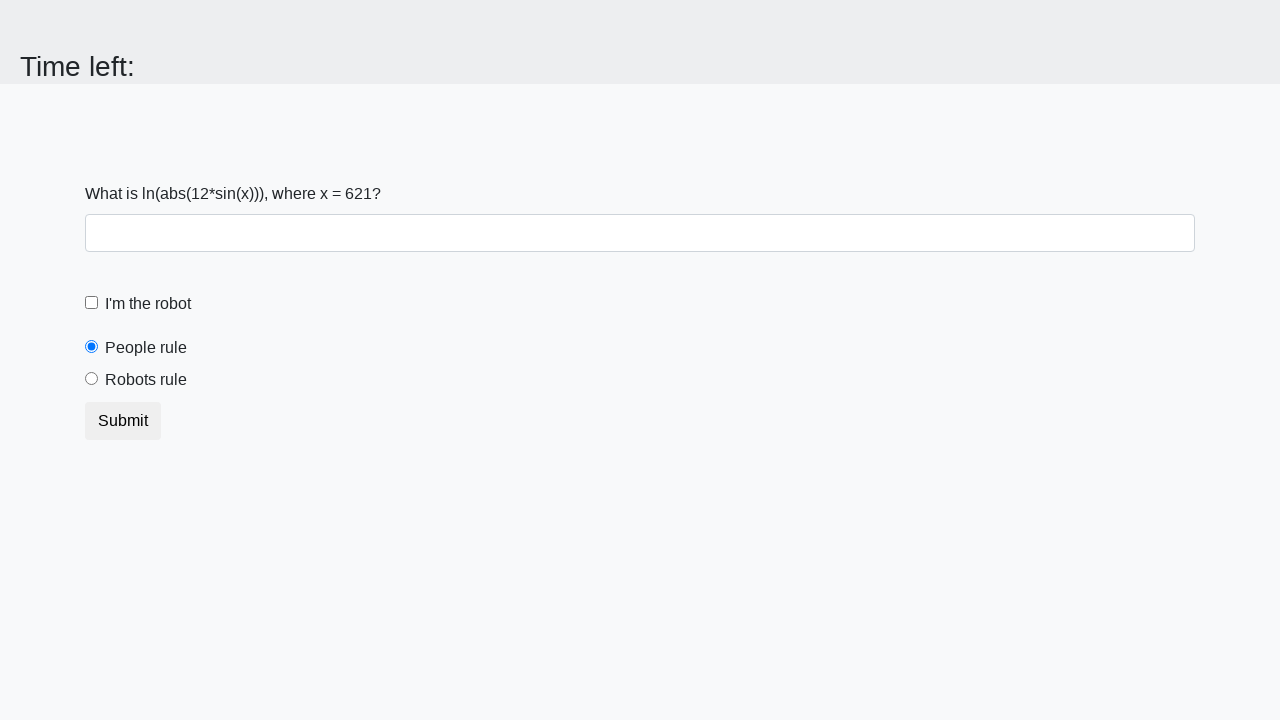

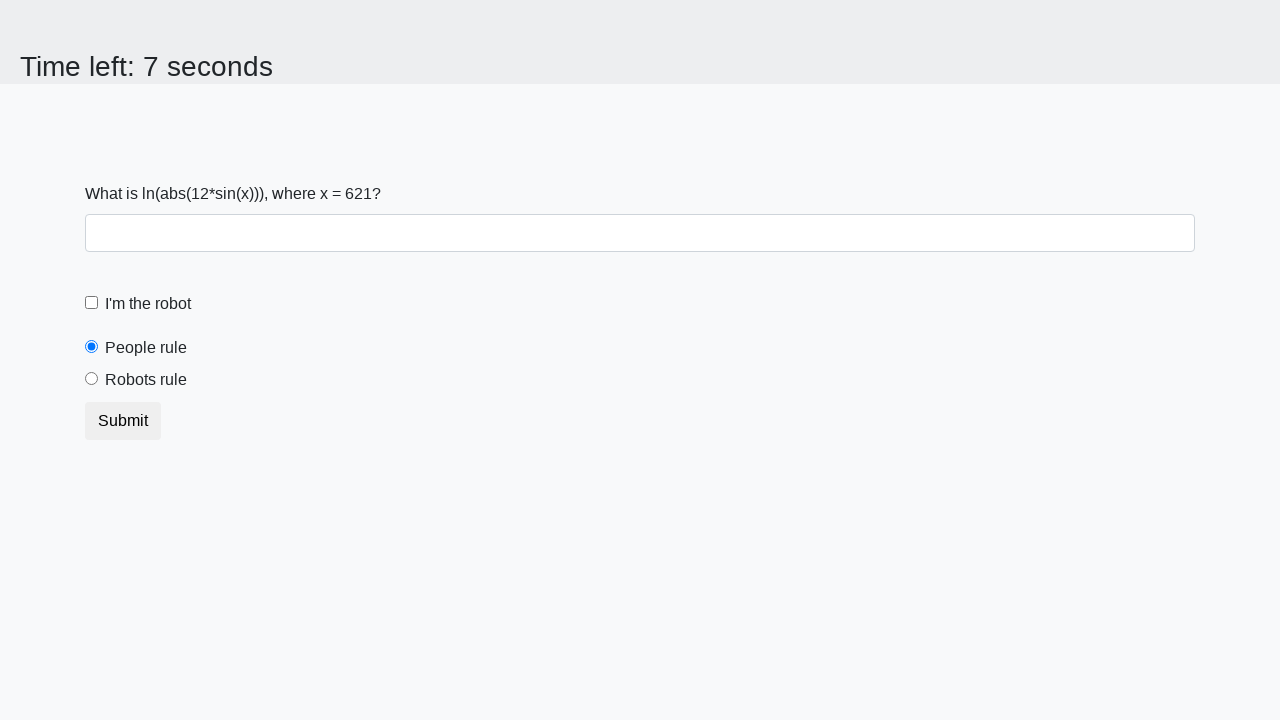